Tests explicit wait functionality by waiting for a price to change to 100, then clicking a book button, reading a value, calculating a mathematical result (logarithm of sine function), entering it into an answer field, and submitting.

Starting URL: http://suninjuly.github.io/explicit_wait2.html

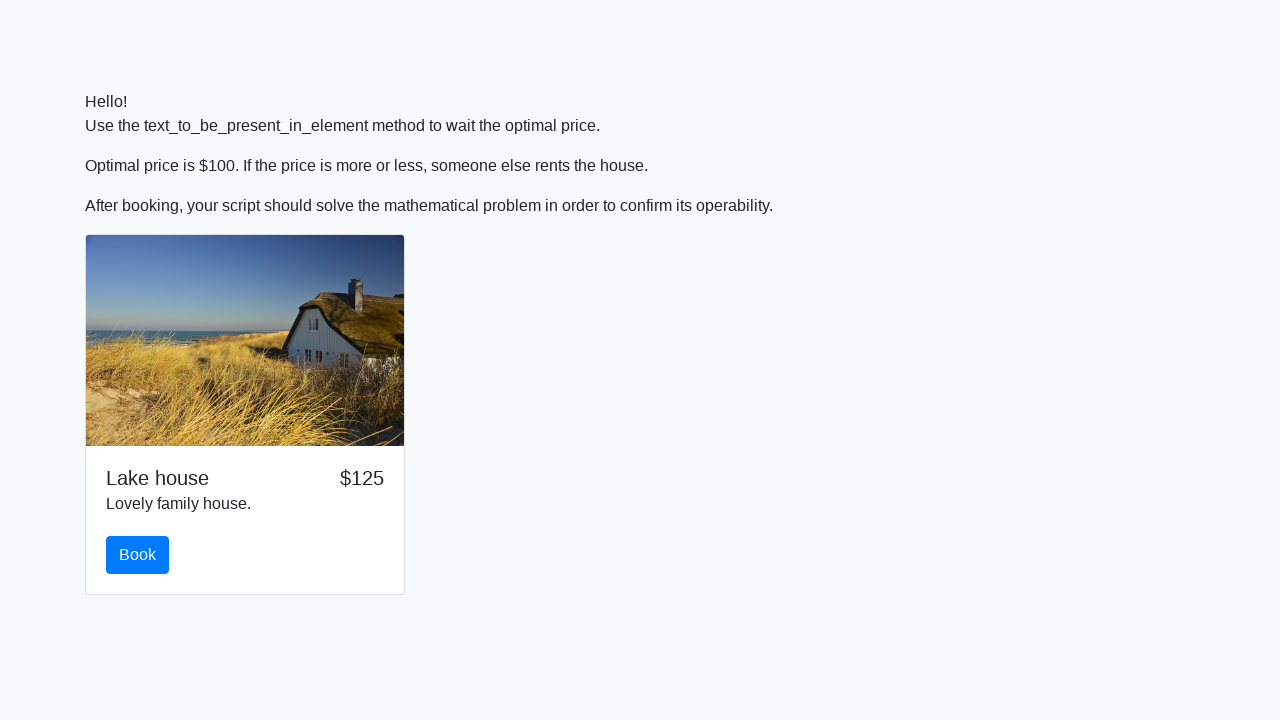

Waited for price element to change to 100
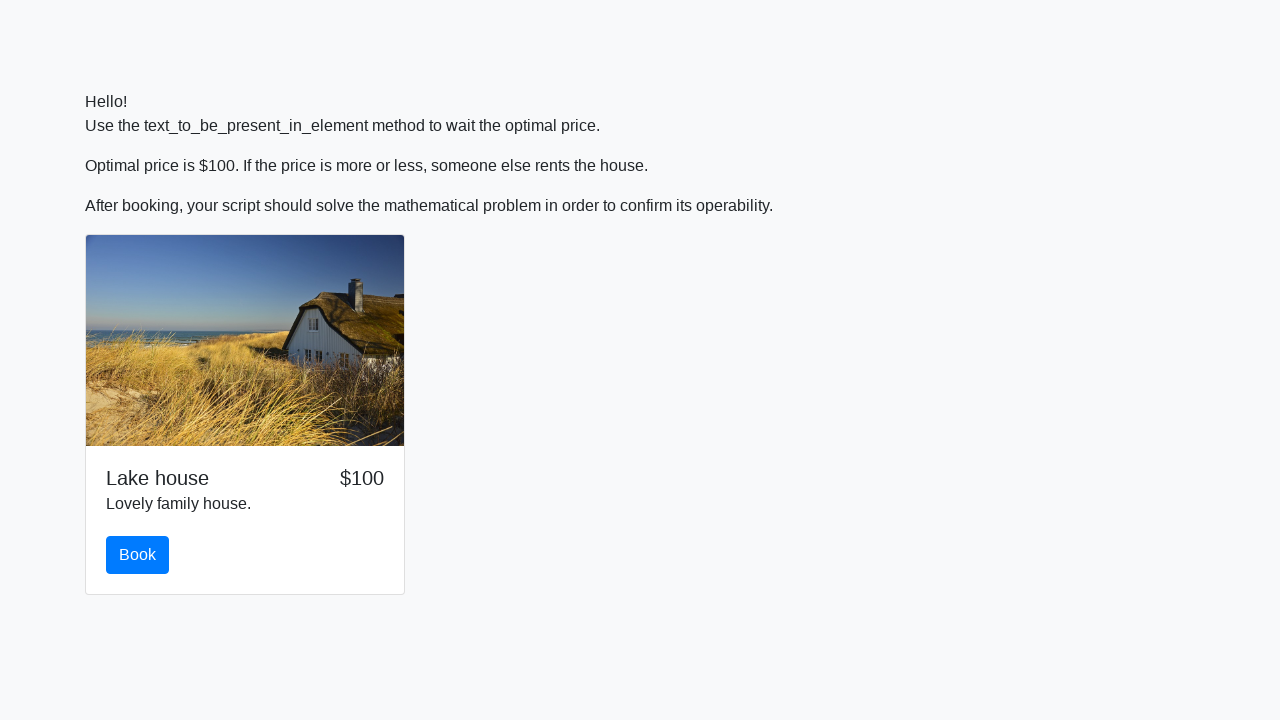

Clicked the book button at (138, 555) on #book
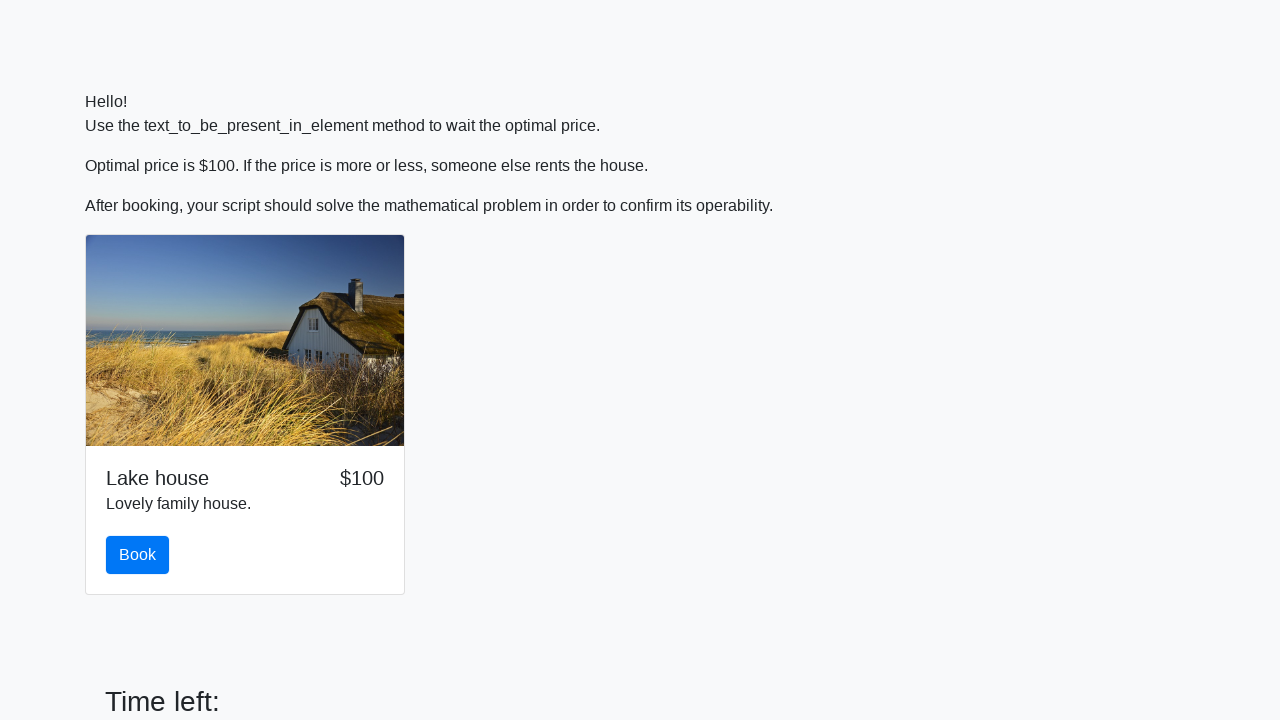

Read x value from input_value element: 618
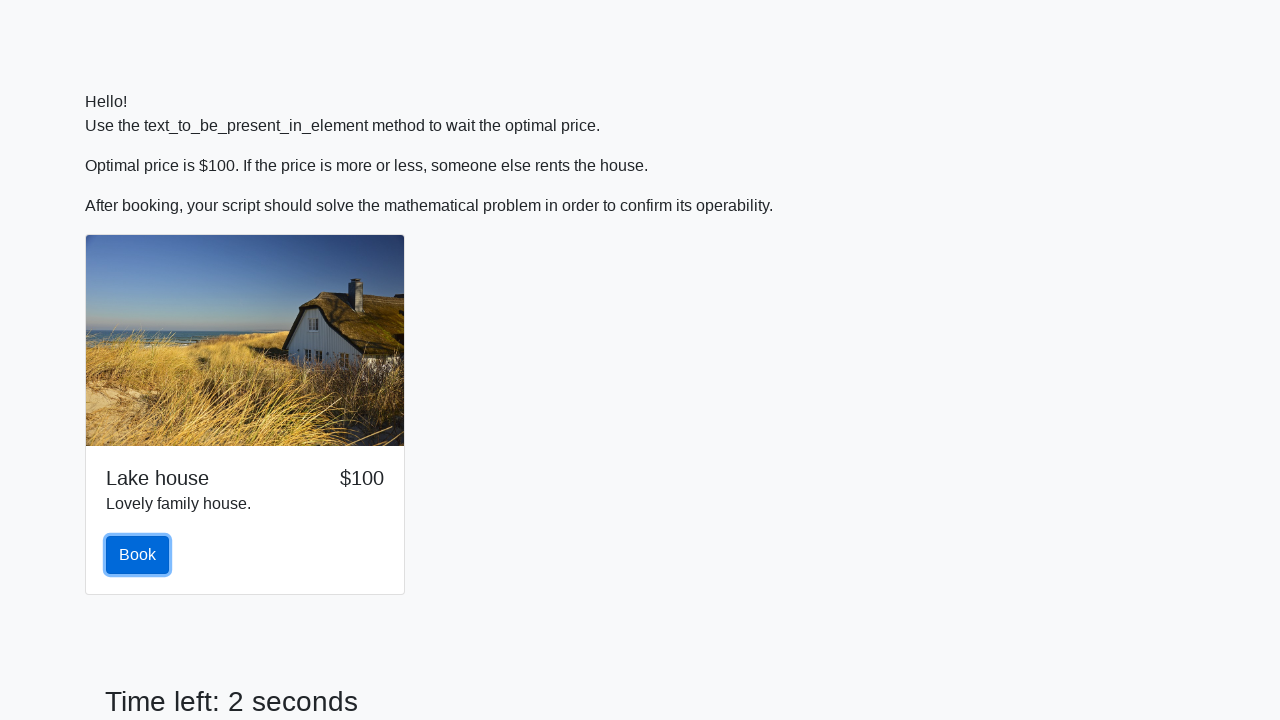

Calculated logarithm of sine function result: 2.2357120738976084
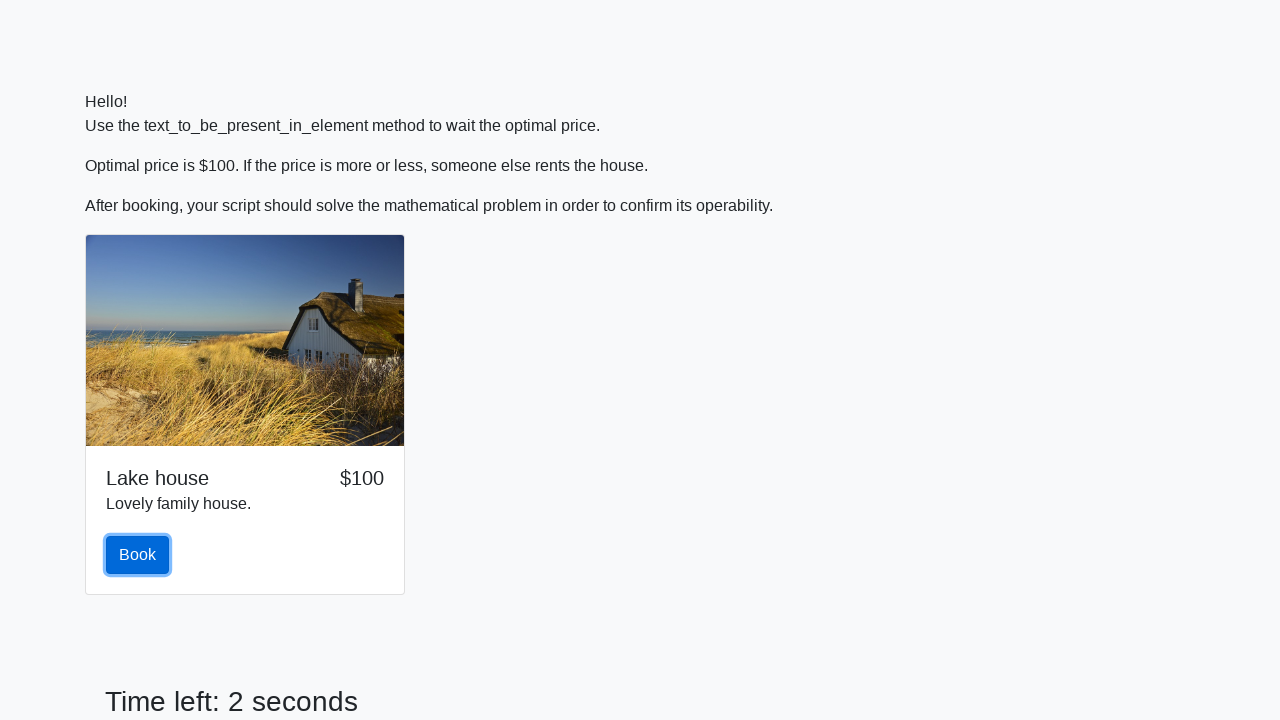

Entered calculated answer '2.2357120738976084' into answer field on #answer
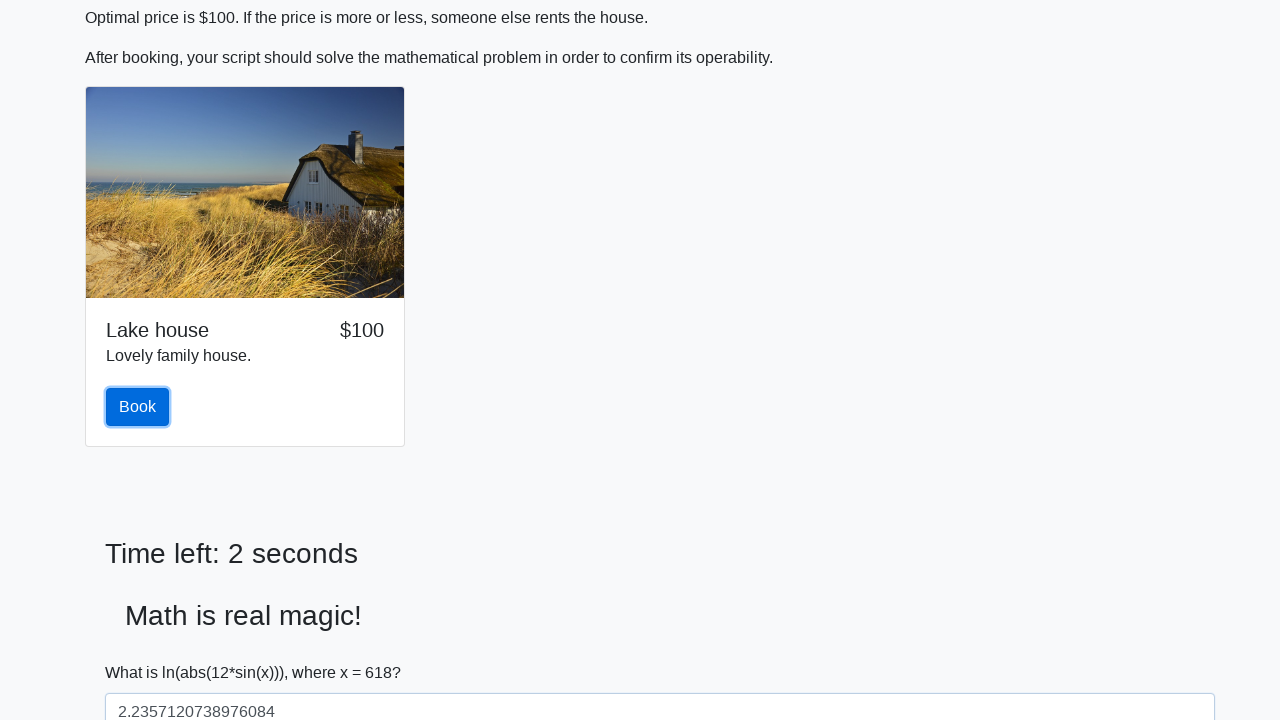

Clicked solve button to submit answer at (143, 651) on #solve
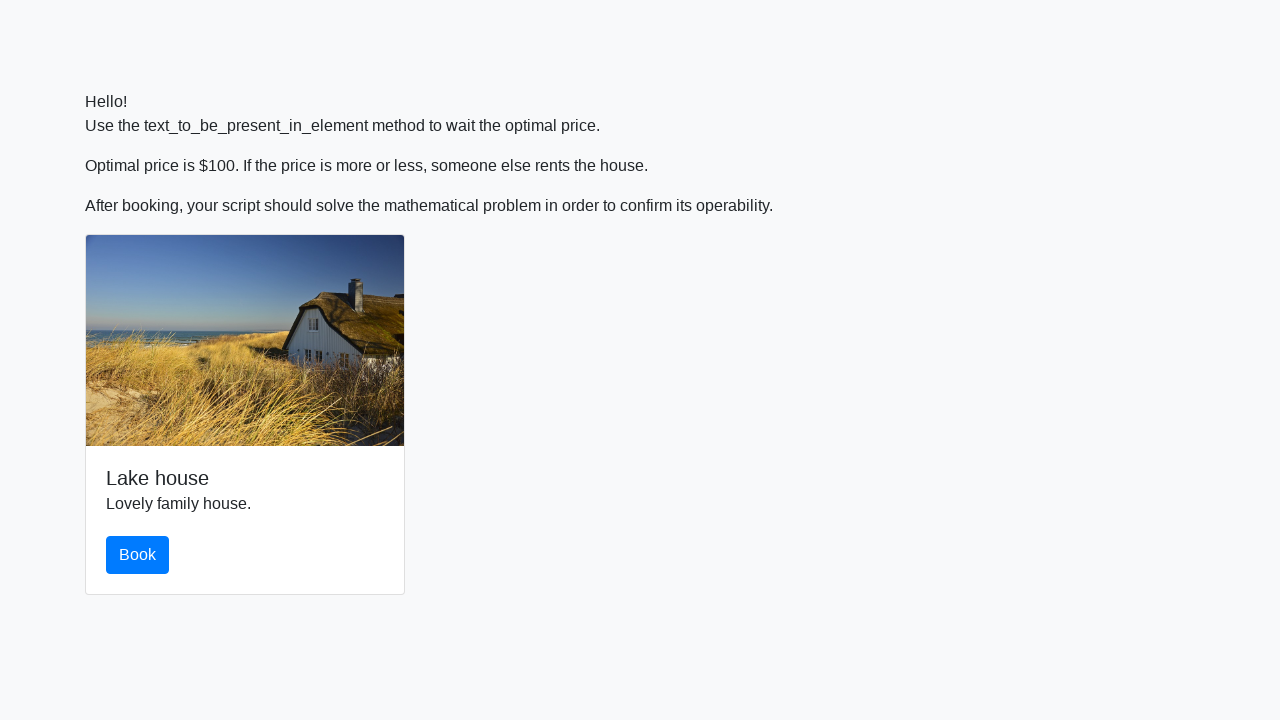

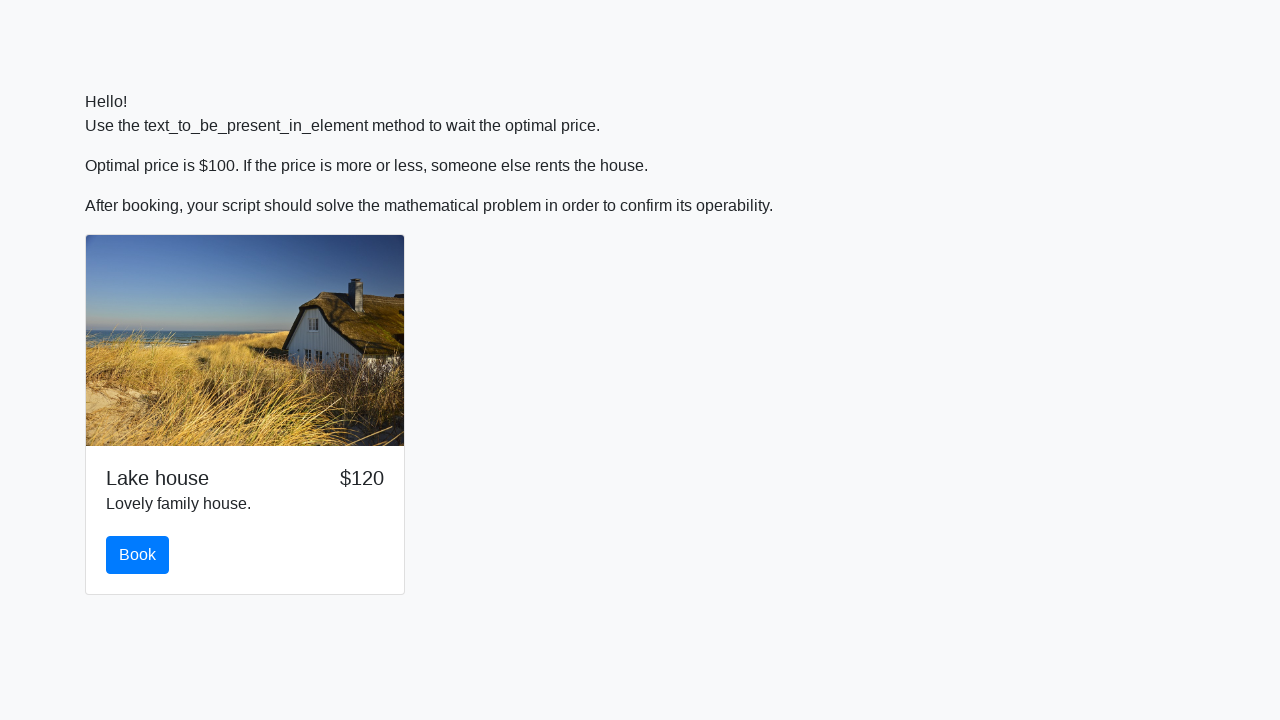